Tests that Clear completed button is hidden when no items are completed

Starting URL: https://demo.playwright.dev/todomvc

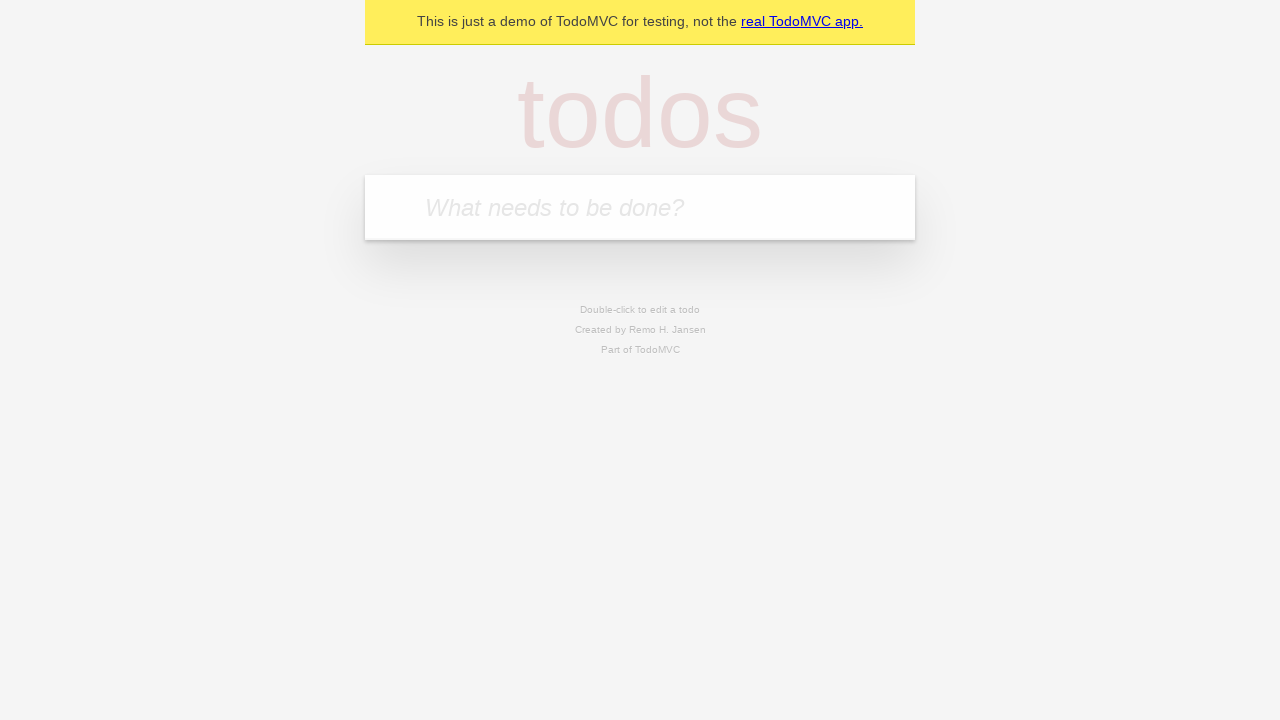

Filled todo input with 'buy some cheese' on internal:attr=[placeholder="What needs to be done?"i]
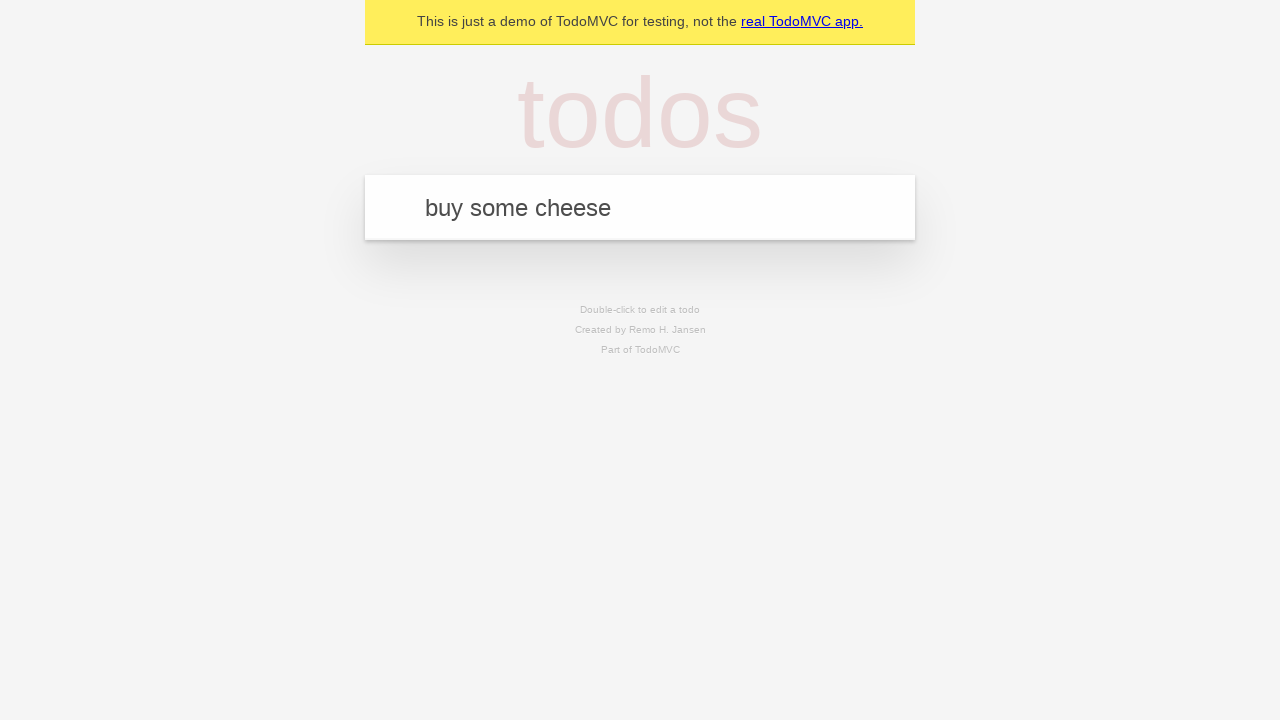

Pressed Enter to add 'buy some cheese' to the todo list on internal:attr=[placeholder="What needs to be done?"i]
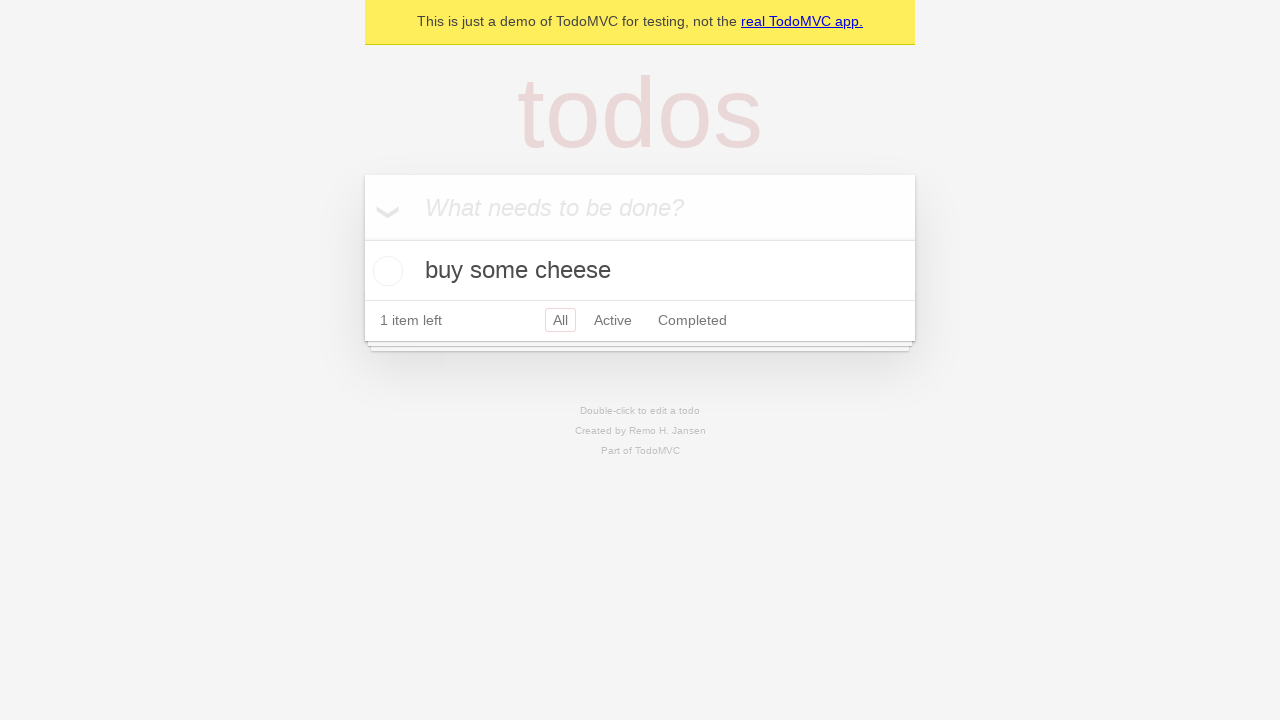

Filled todo input with 'feed the cat' on internal:attr=[placeholder="What needs to be done?"i]
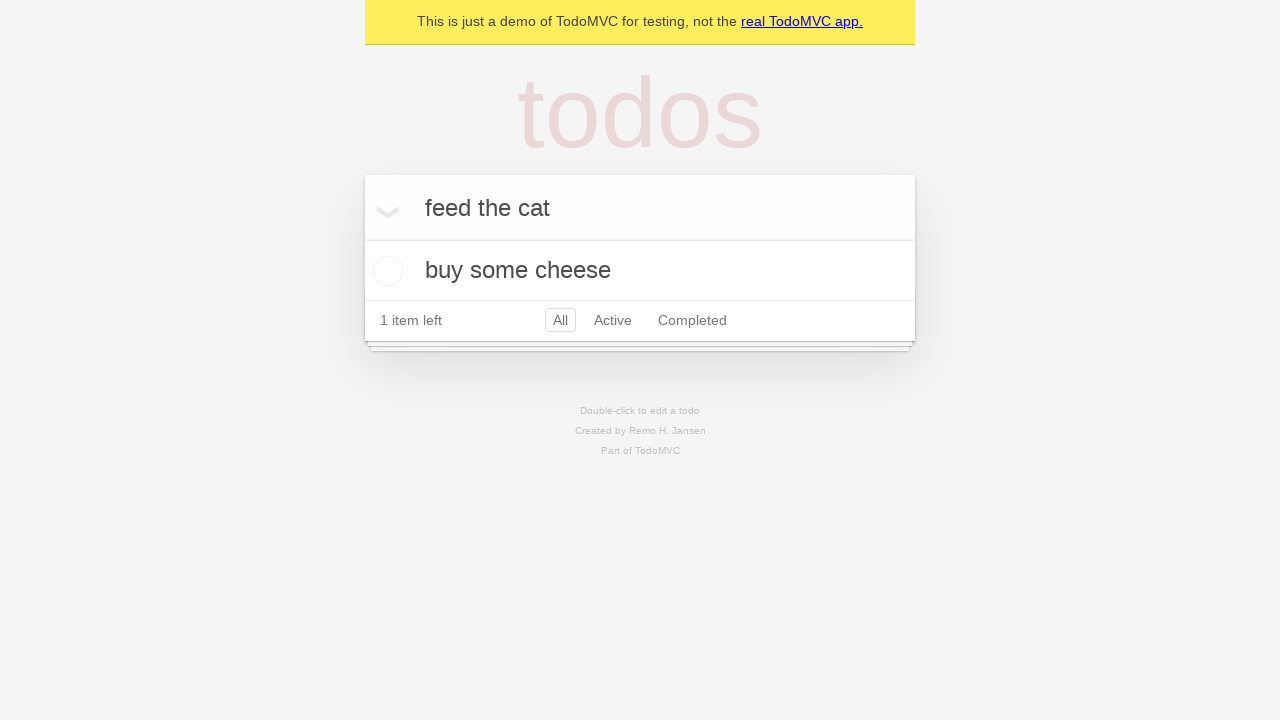

Pressed Enter to add 'feed the cat' to the todo list on internal:attr=[placeholder="What needs to be done?"i]
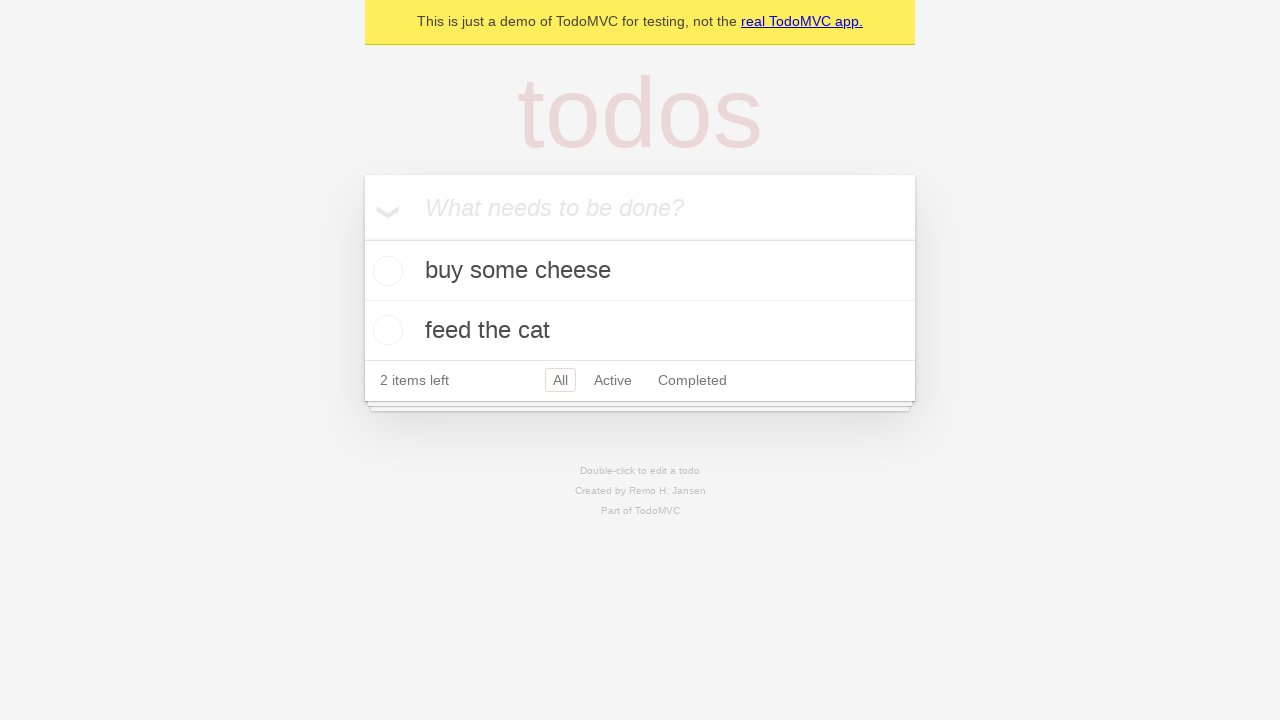

Filled todo input with 'book a doctors appointment' on internal:attr=[placeholder="What needs to be done?"i]
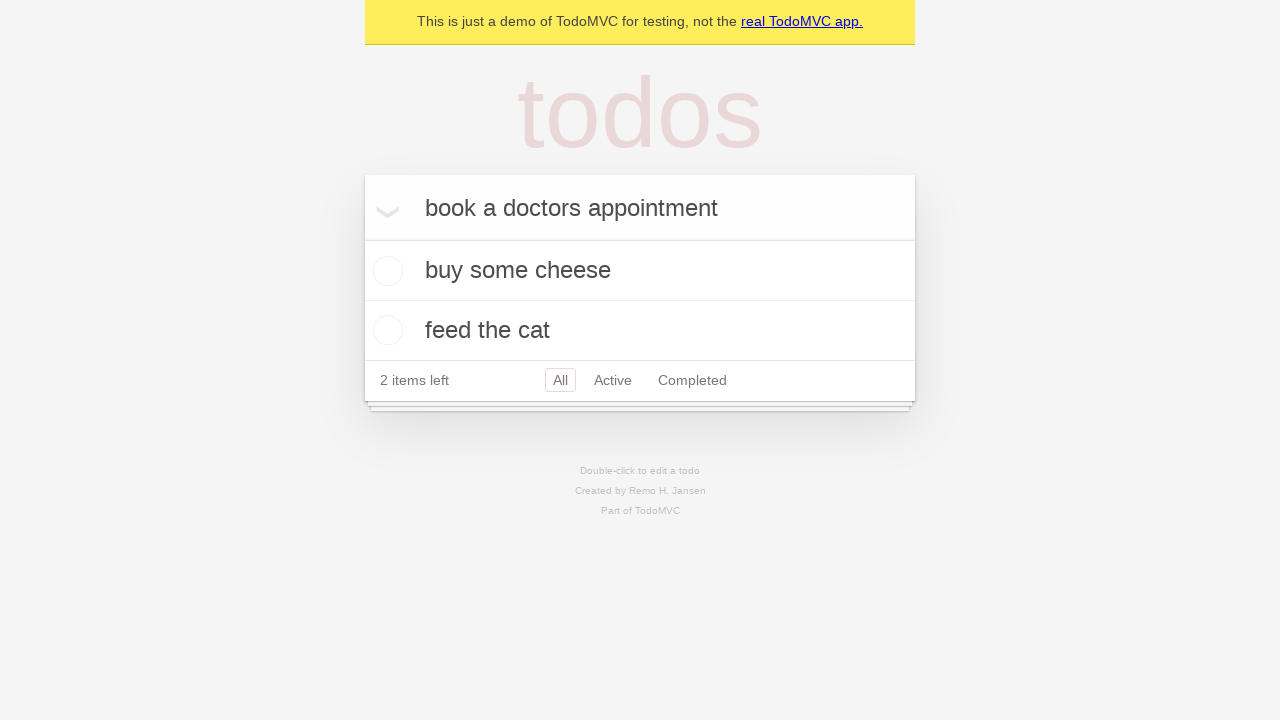

Pressed Enter to add 'book a doctors appointment' to the todo list on internal:attr=[placeholder="What needs to be done?"i]
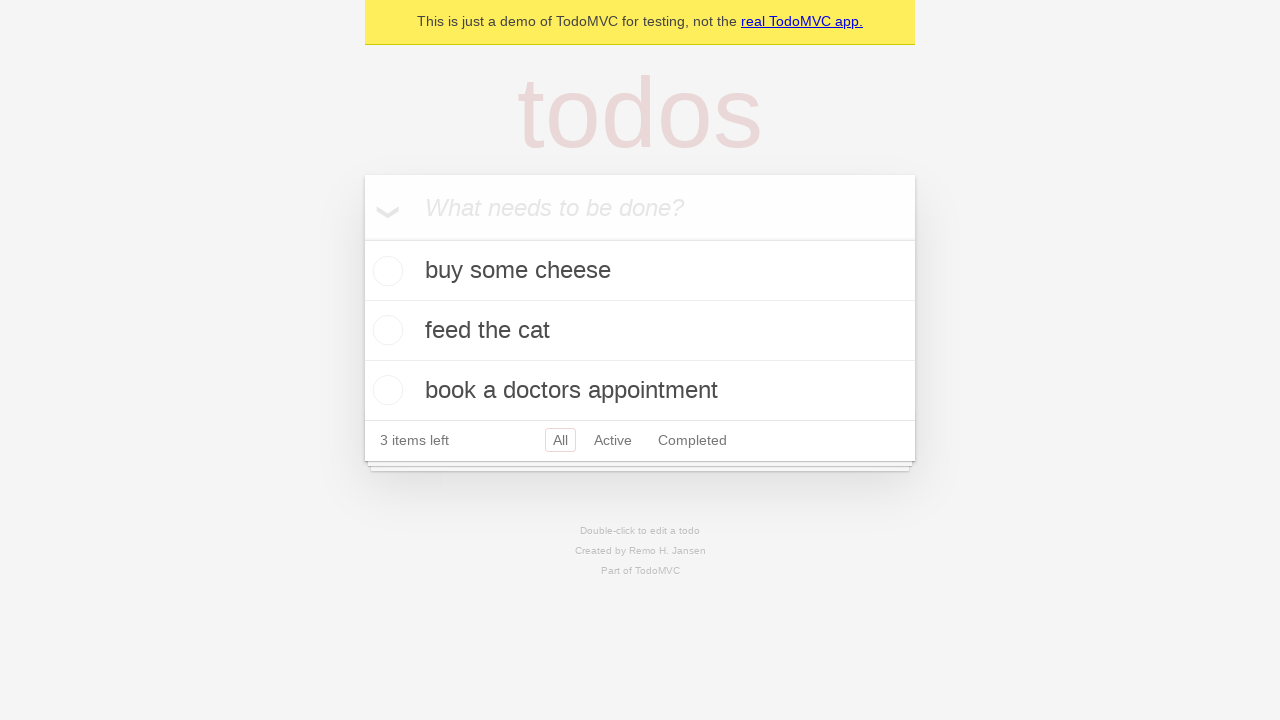

Checked the first todo item as completed at (385, 271) on .todo-list li .toggle >> nth=0
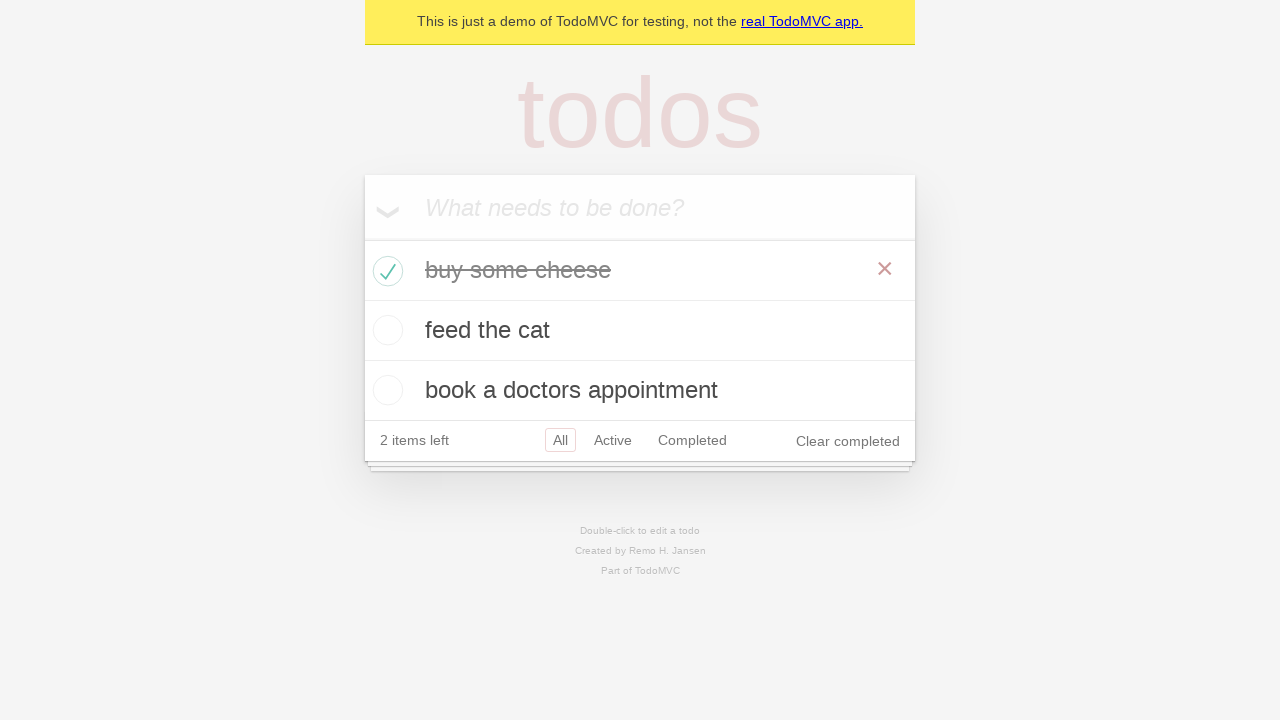

Clicked 'Clear completed' button to remove completed items at (848, 441) on internal:role=button[name="Clear completed"i]
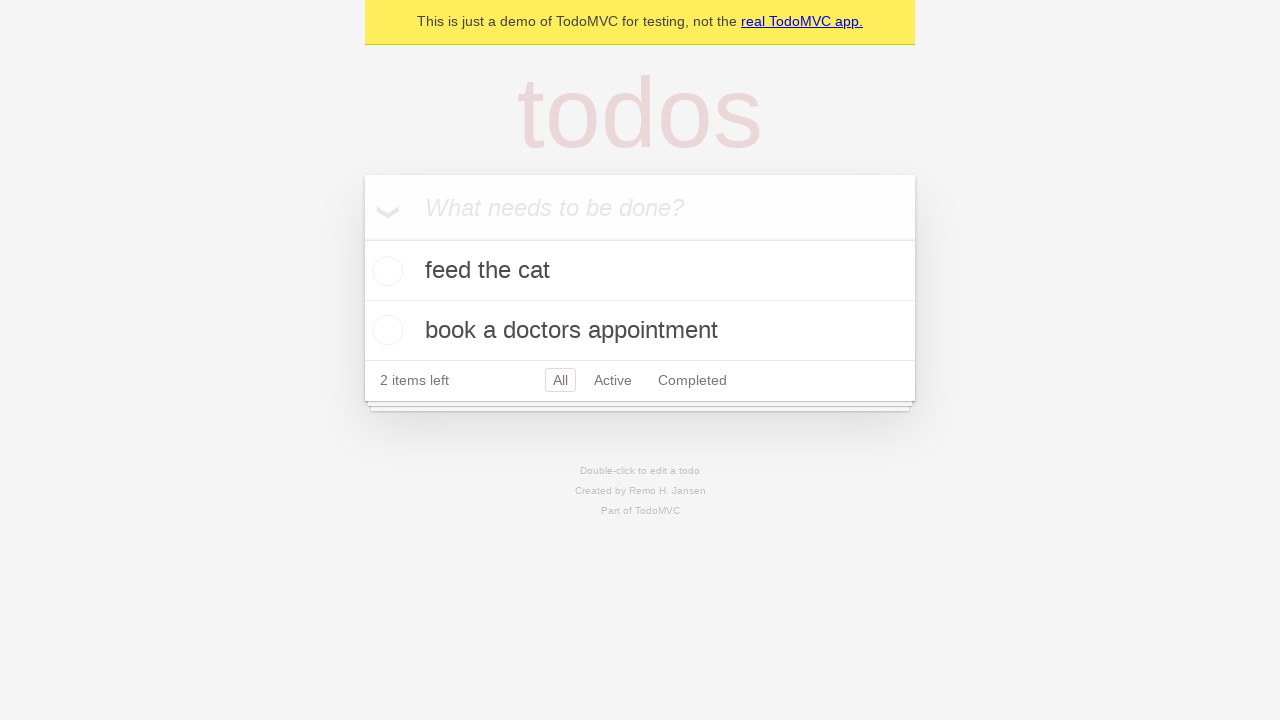

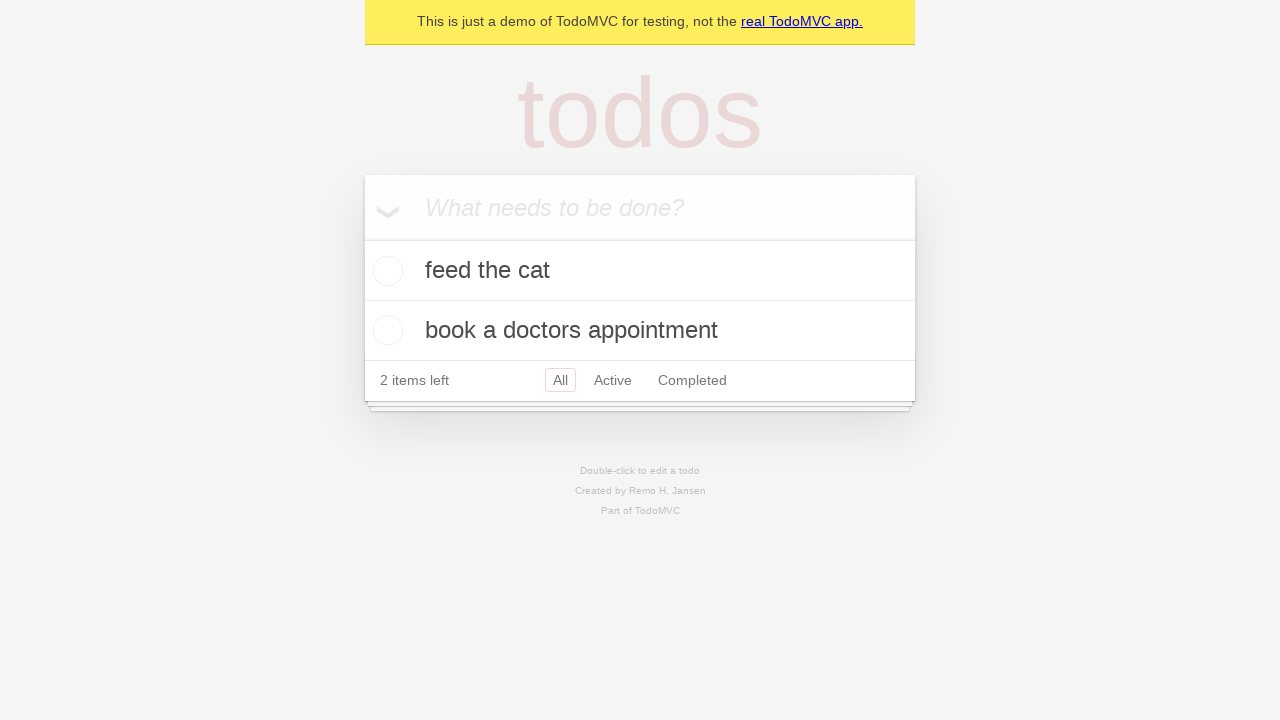